Tests that clicking on each FAQ accordion question expands to show the answer panel, verifying the expanded state and visibility of the answer text.

Starting URL: https://qa-scooter.praktikum-services.ru/

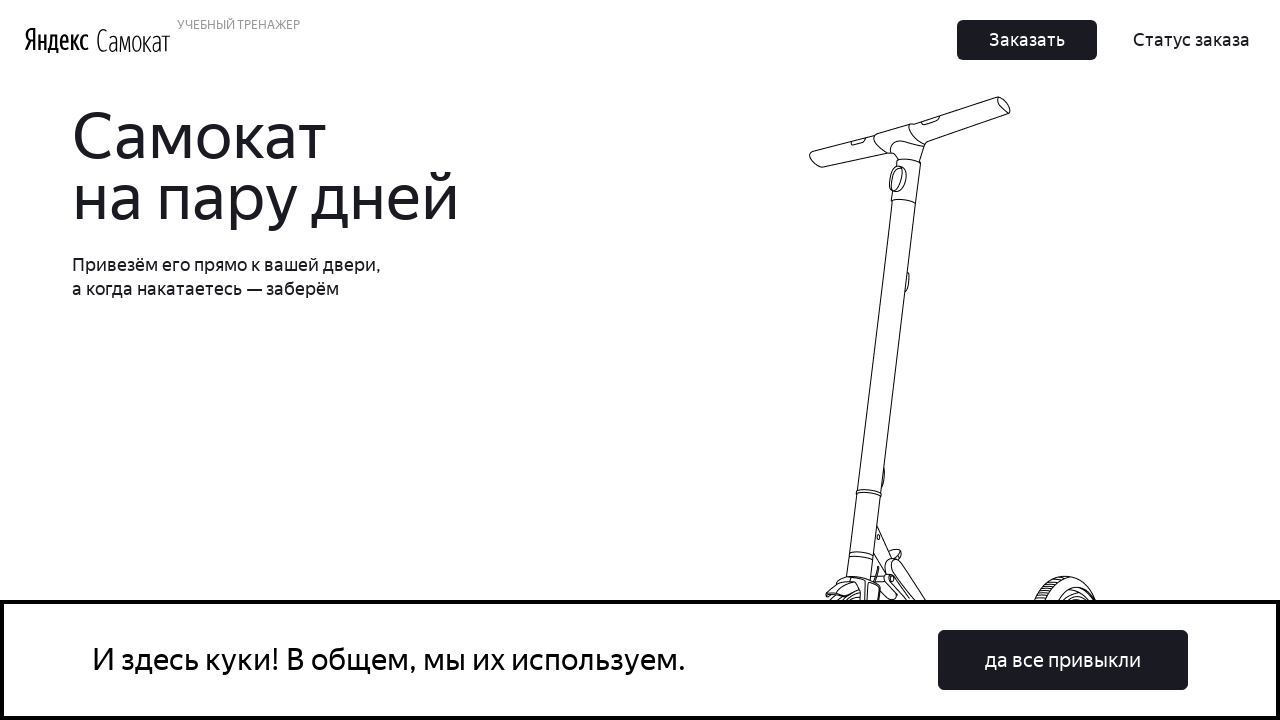

Scrolled accordion question 0 into view
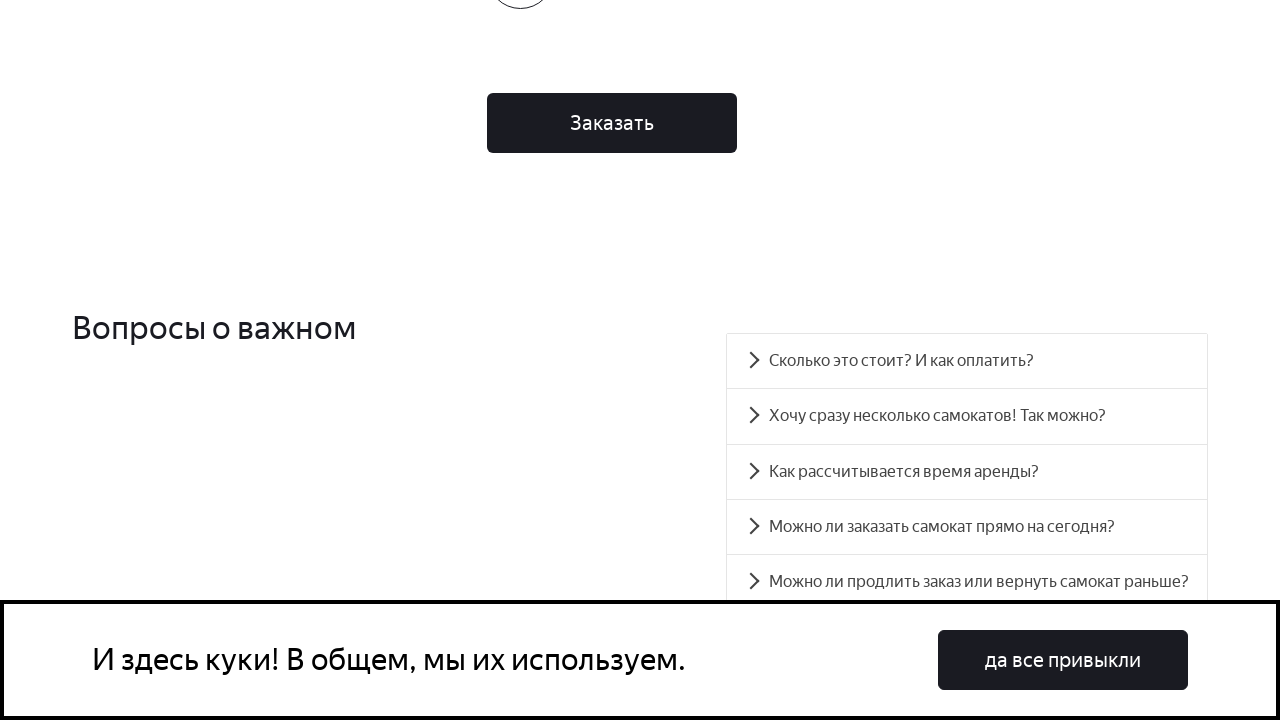

Clicked on accordion question 0 to expand at (967, 361) on #accordion__heading-0
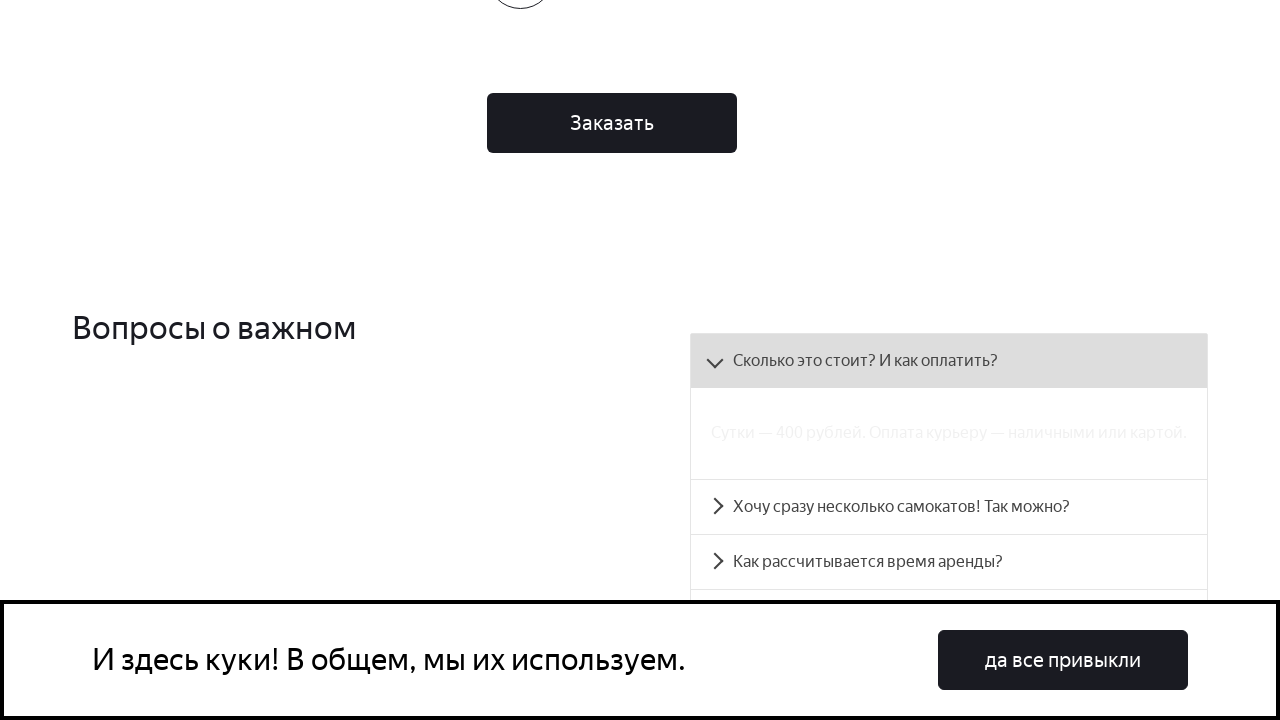

Answer panel 0 is now visible
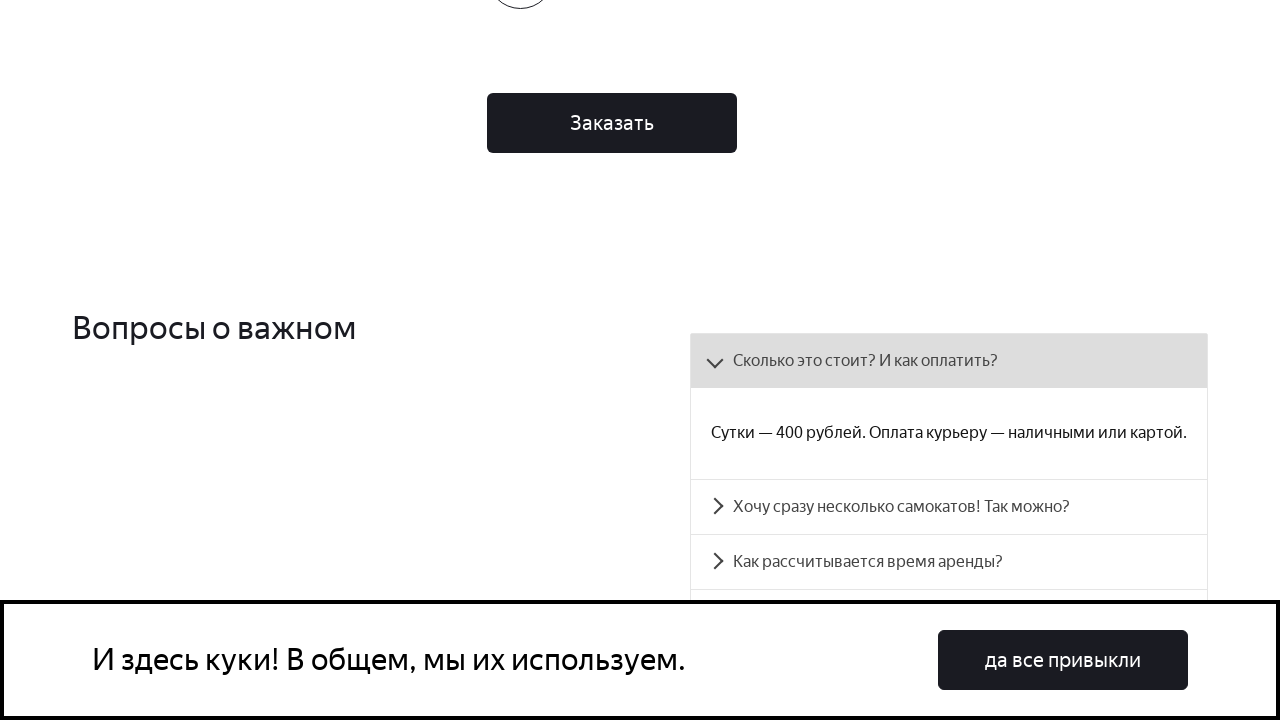

Verified answer text for question 0 is not empty
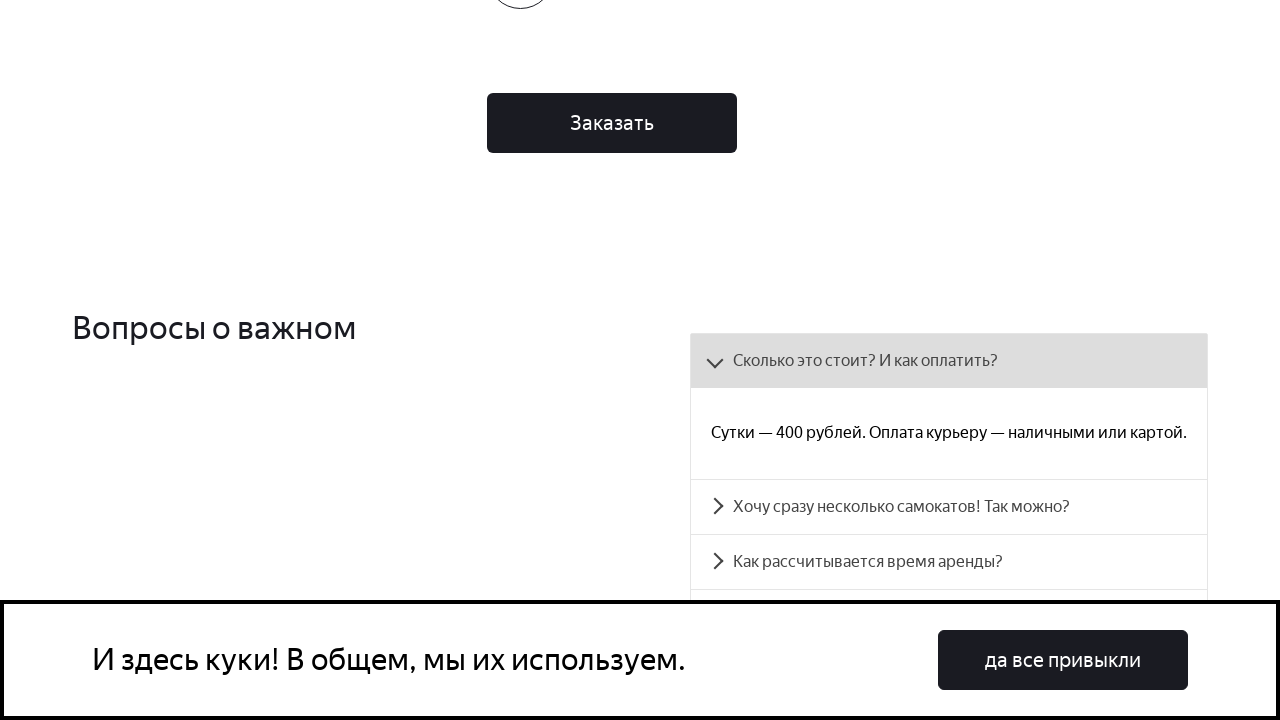

Scrolled accordion question 1 into view
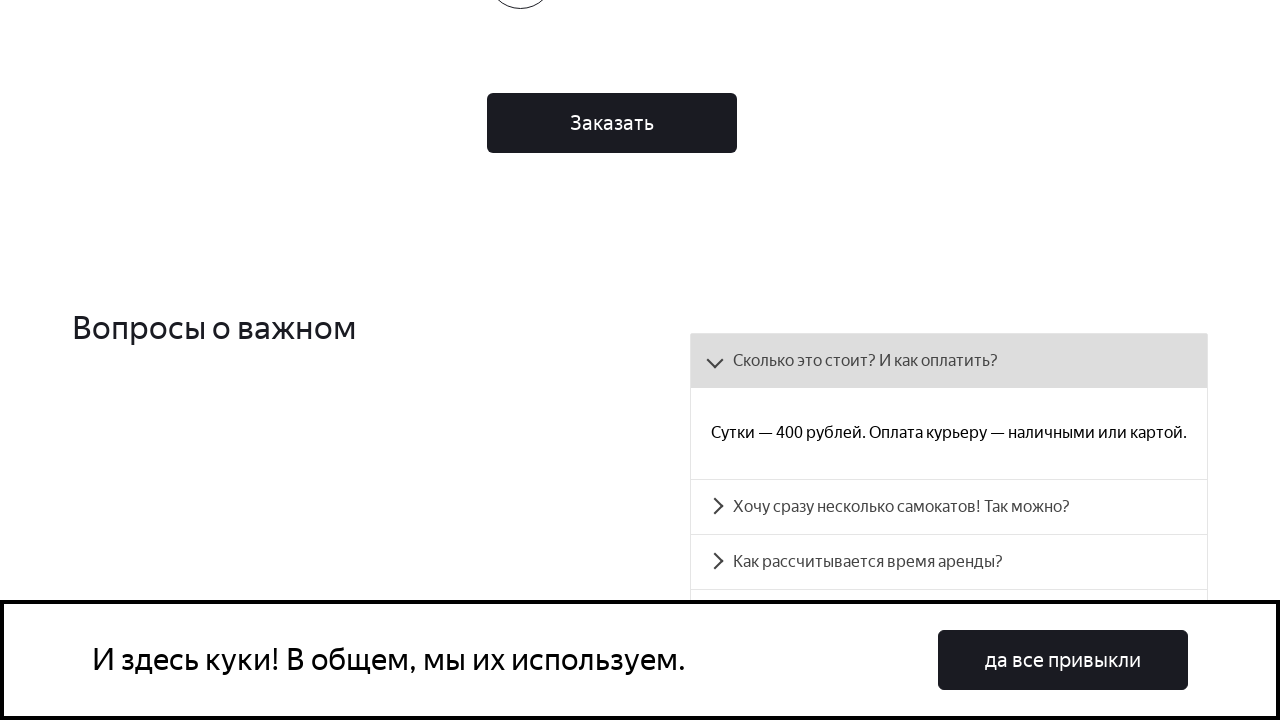

Clicked on accordion question 1 to expand at (949, 507) on #accordion__heading-1
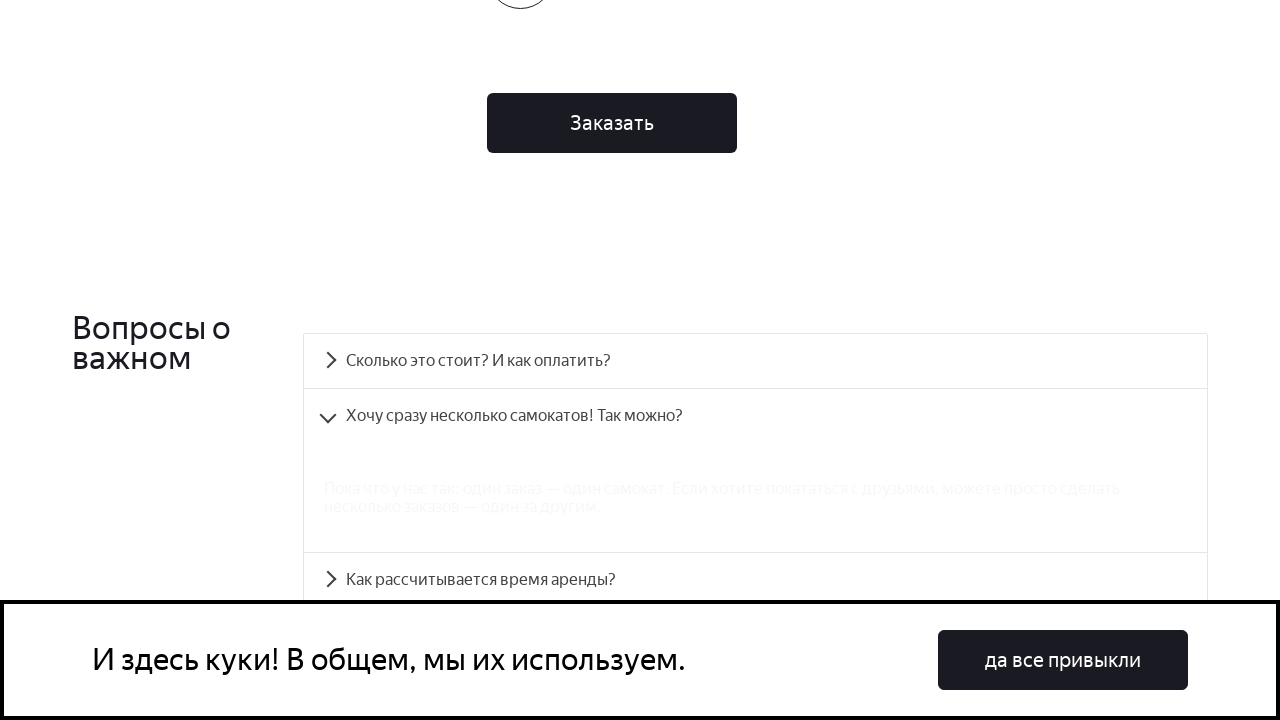

Answer panel 1 is now visible
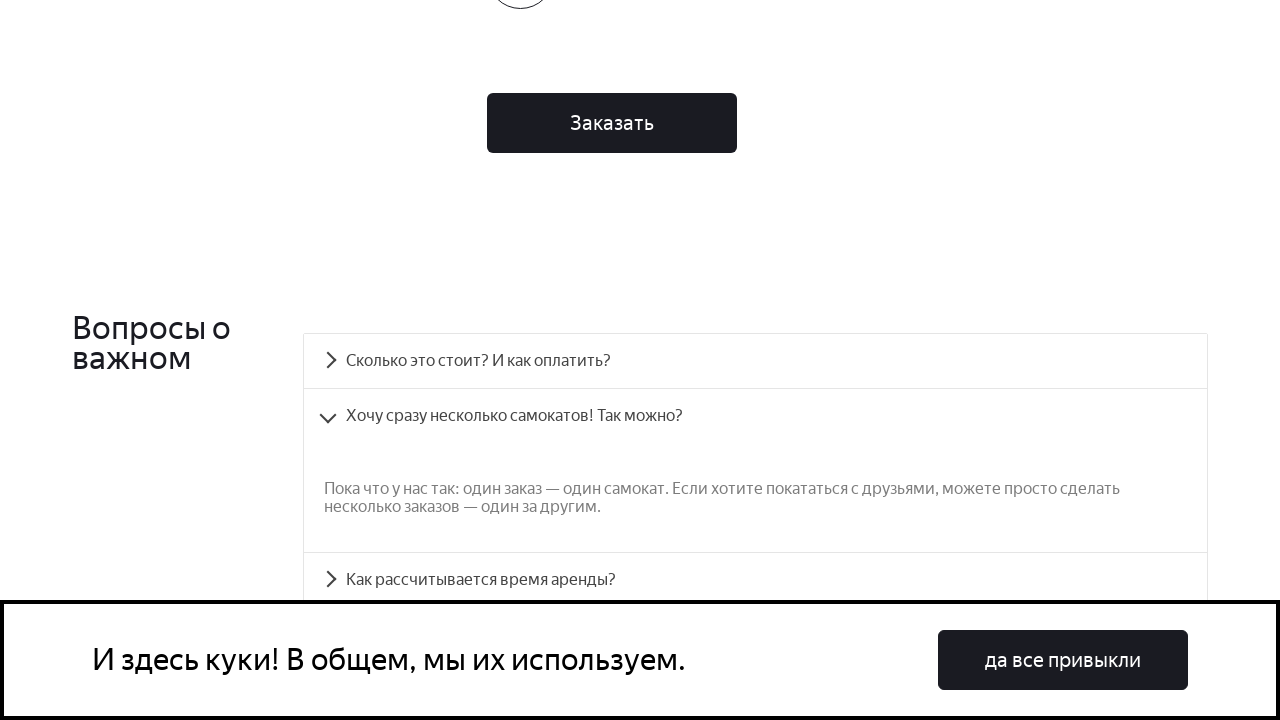

Verified answer text for question 1 is not empty
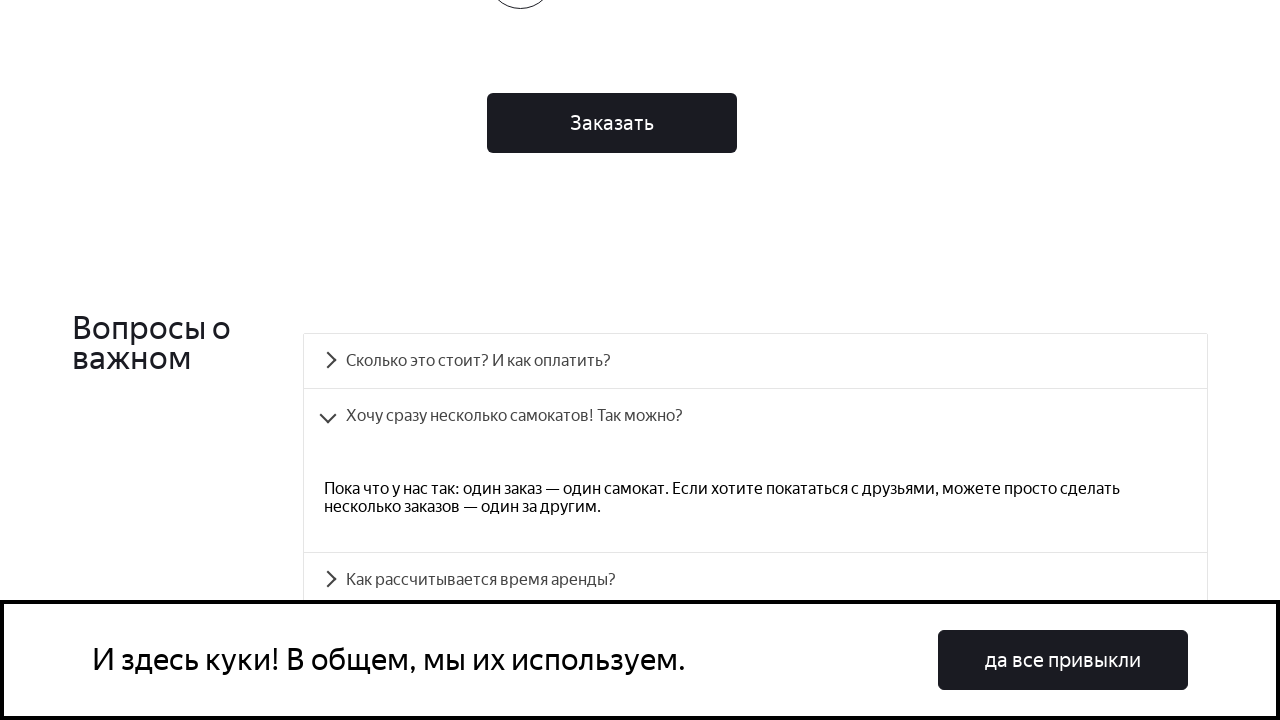

Scrolled accordion question 2 into view
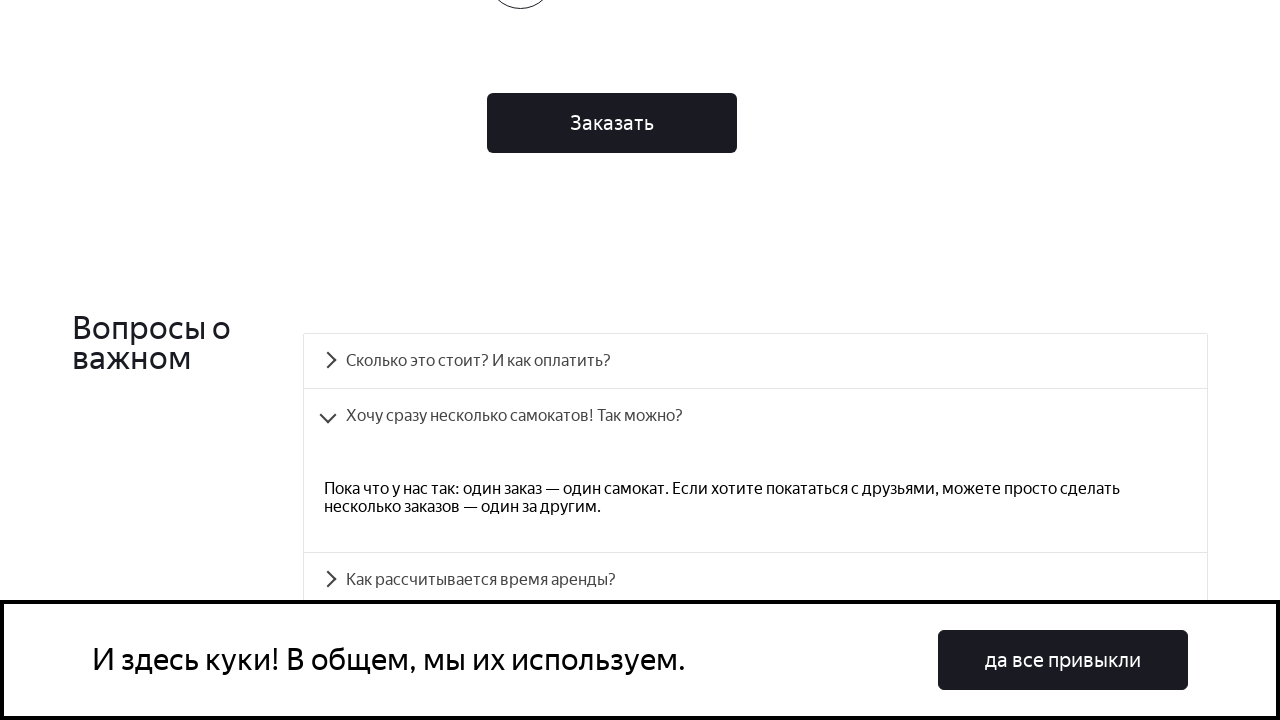

Clicked on accordion question 2 to expand at (755, 580) on #accordion__heading-2
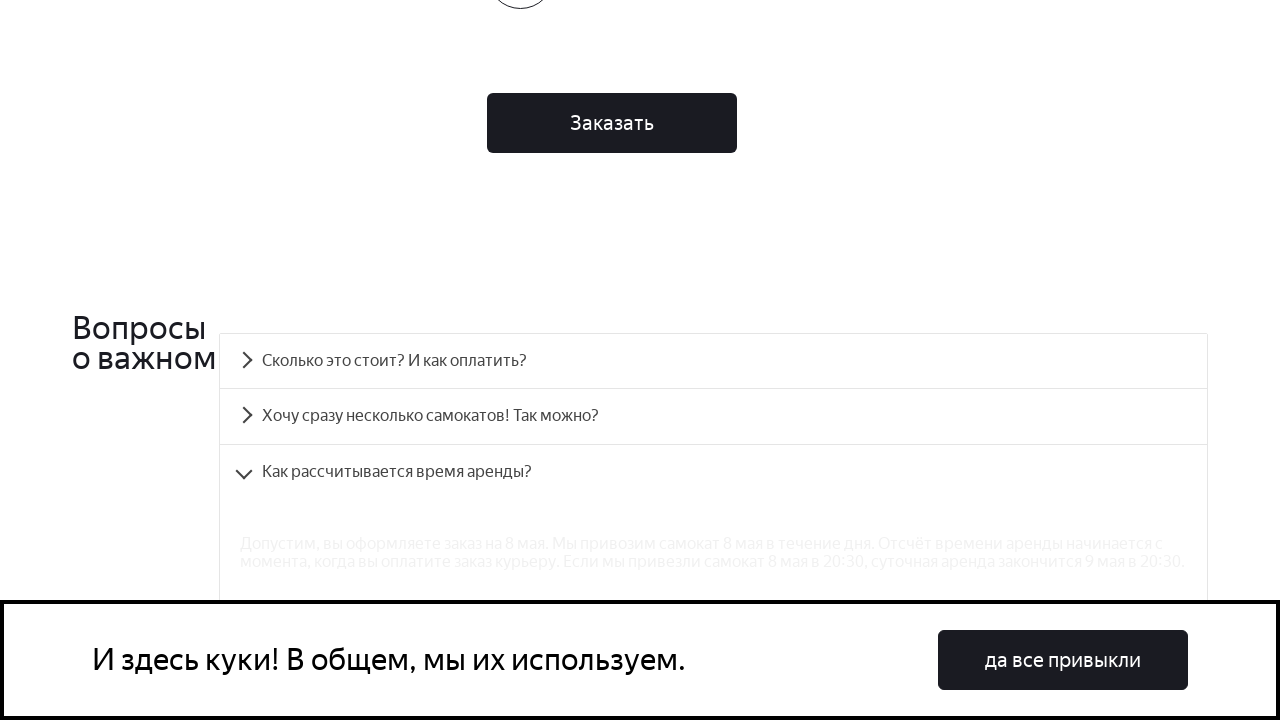

Answer panel 2 is now visible
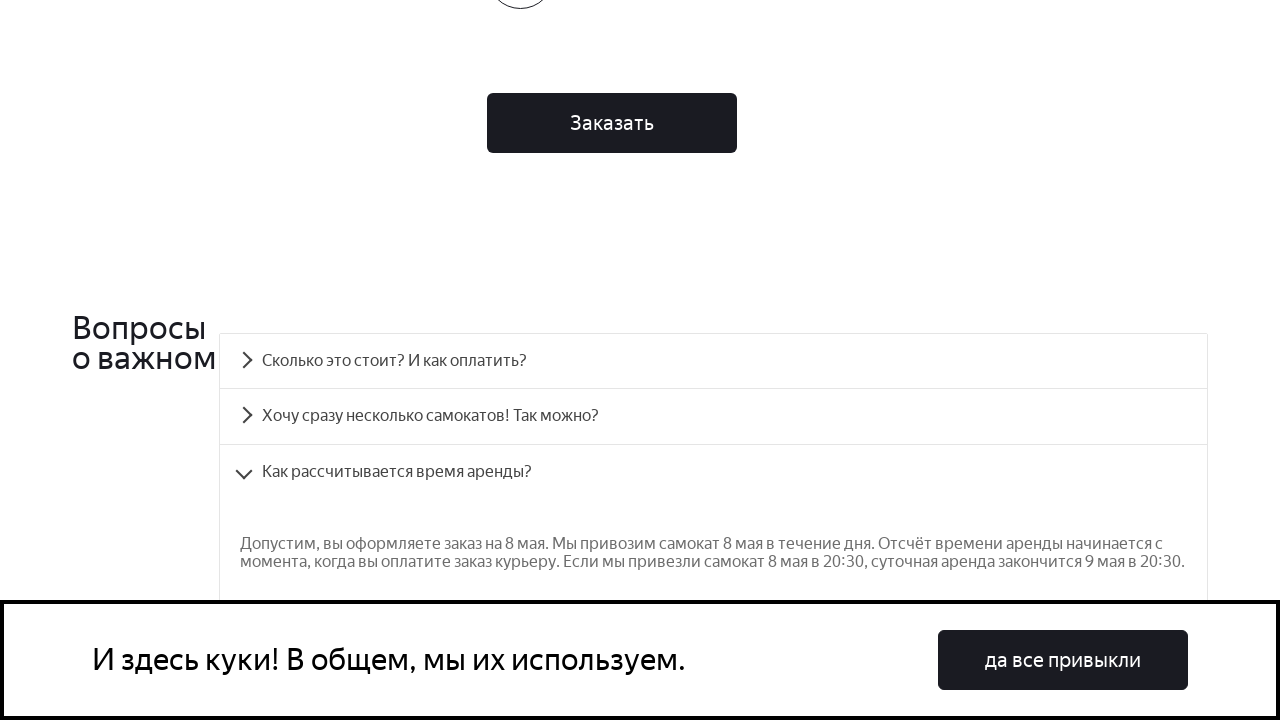

Verified answer text for question 2 is not empty
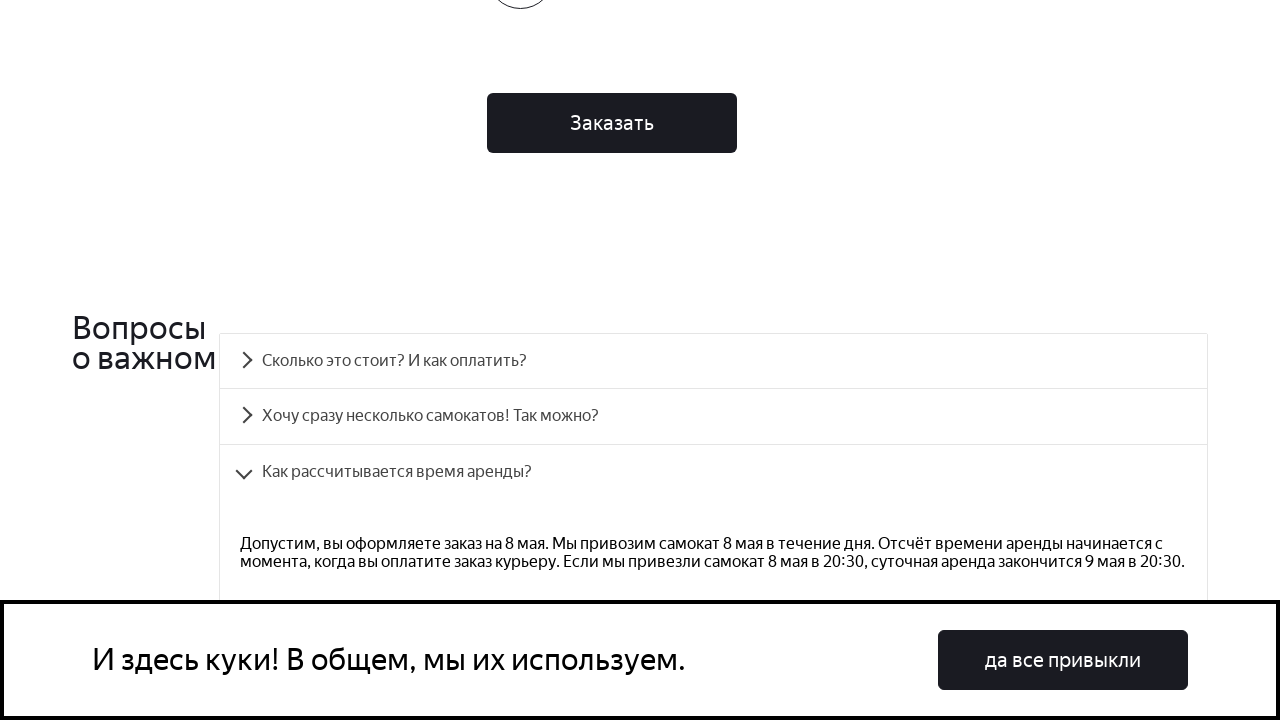

Scrolled accordion question 3 into view
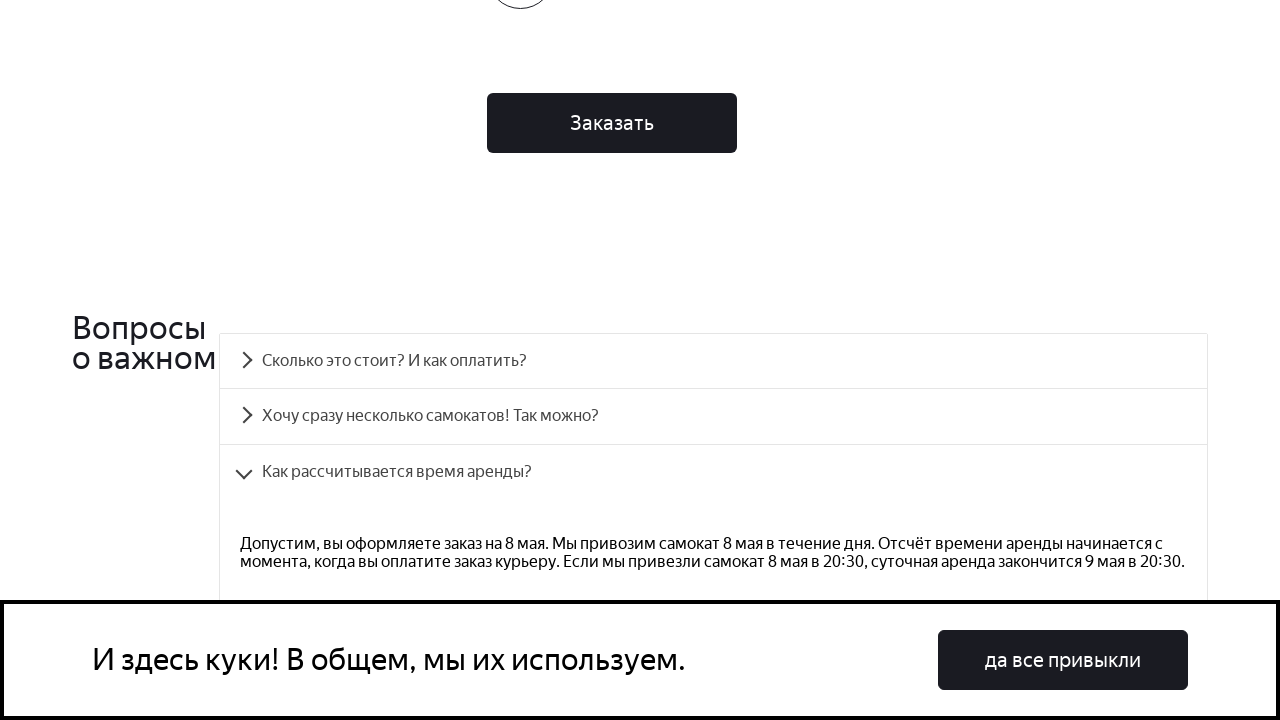

Clicked on accordion question 3 to expand at (714, 361) on #accordion__heading-3
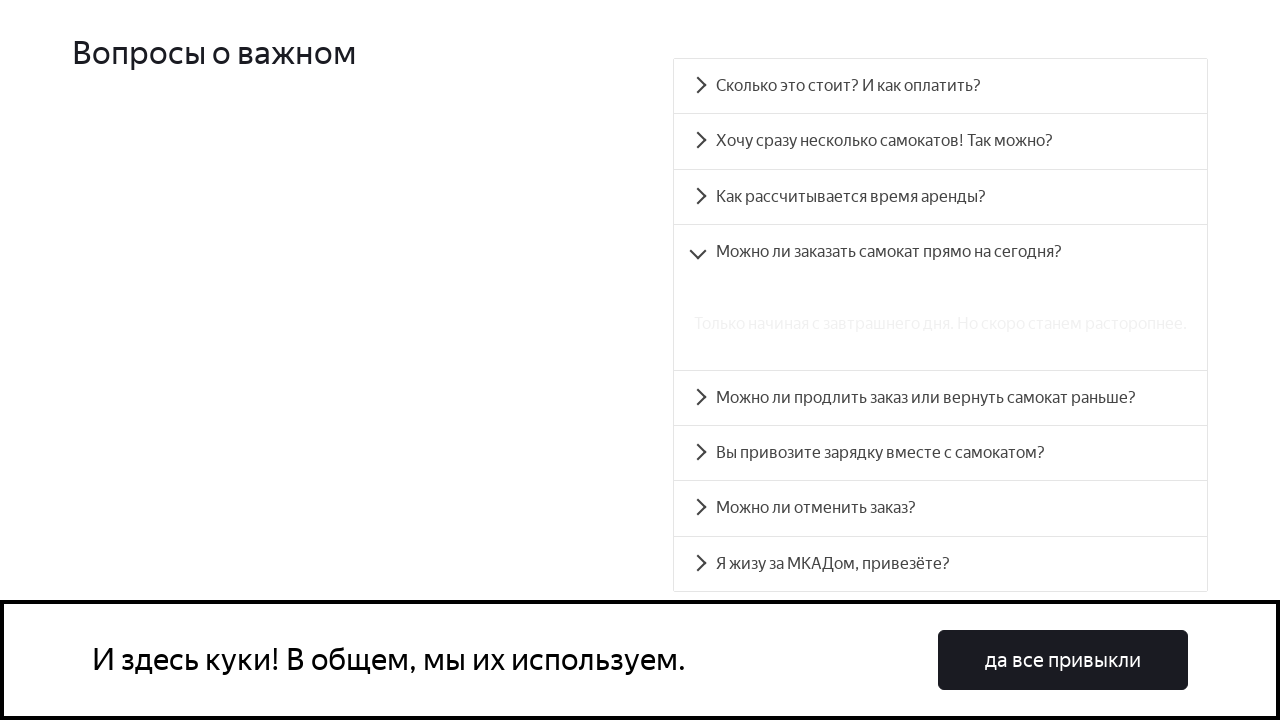

Answer panel 3 is now visible
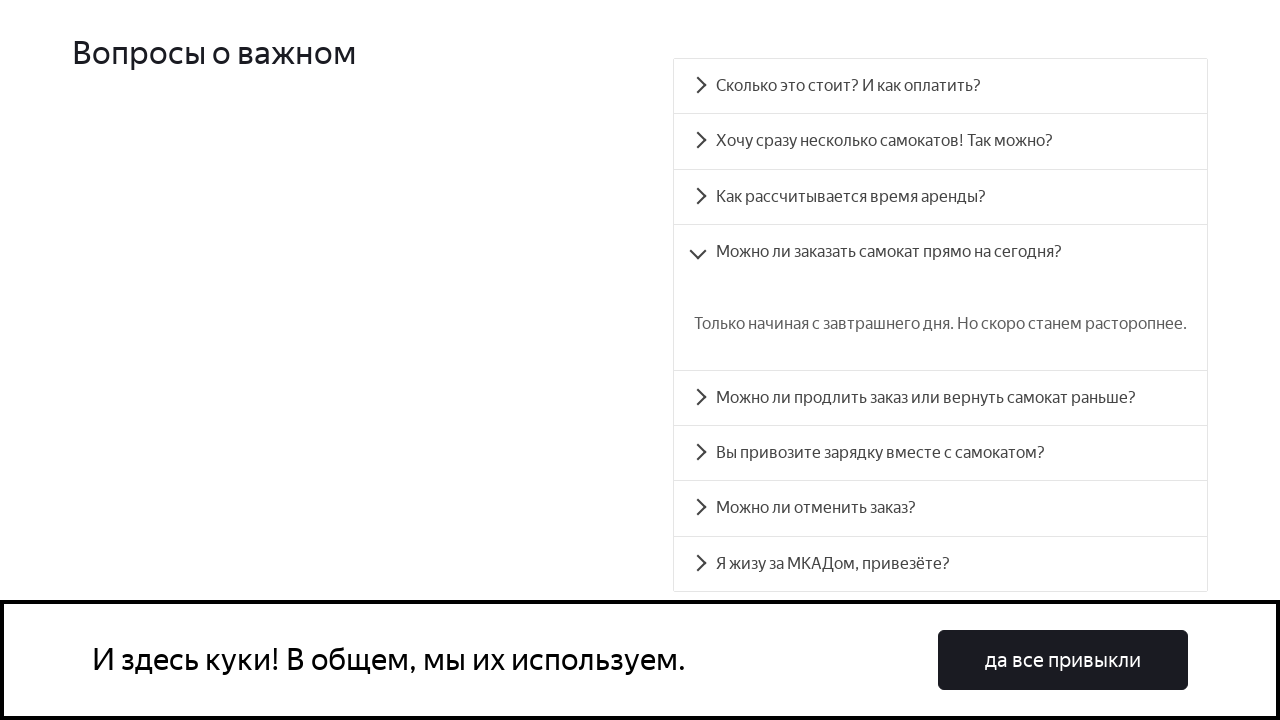

Verified answer text for question 3 is not empty
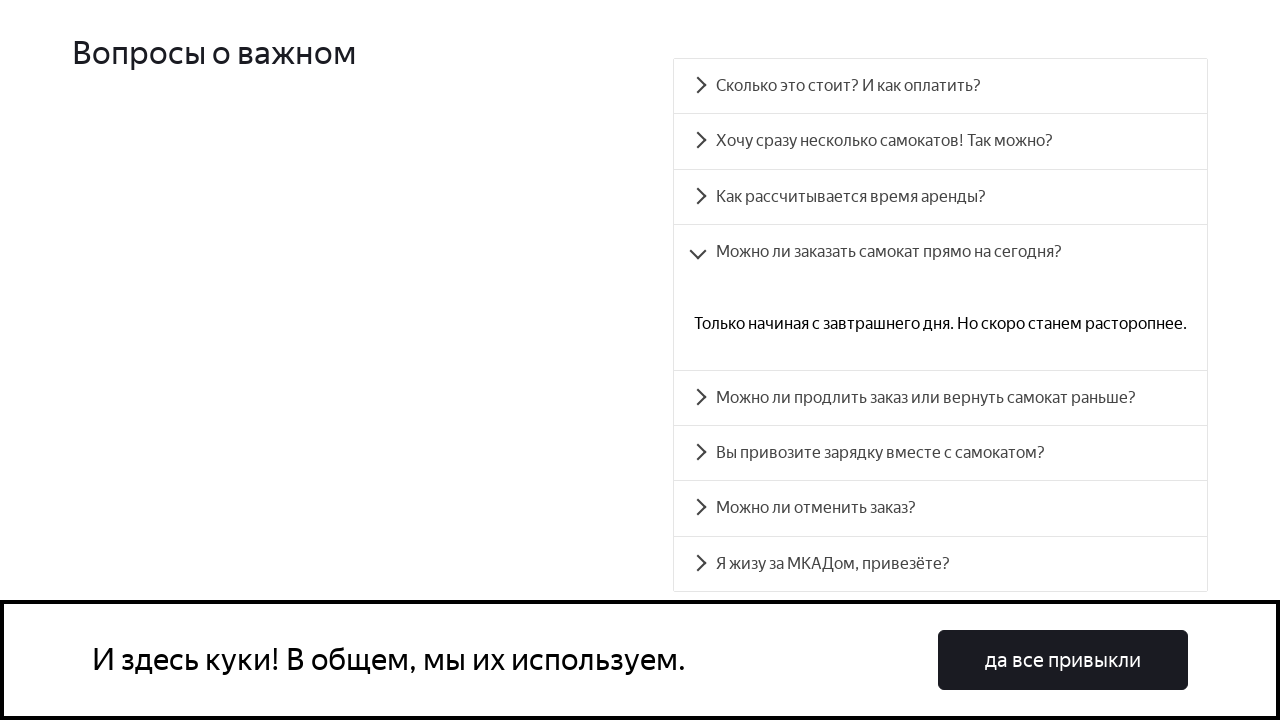

Scrolled accordion question 4 into view
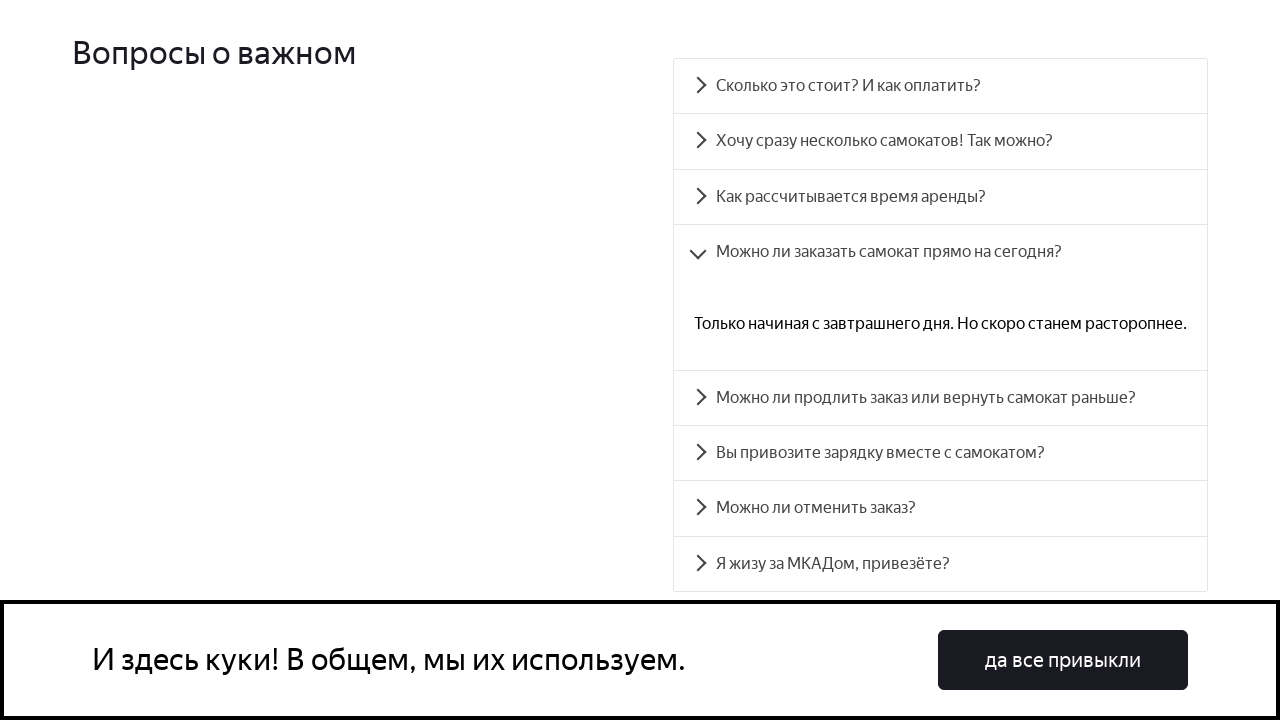

Clicked on accordion question 4 to expand at (940, 398) on #accordion__heading-4
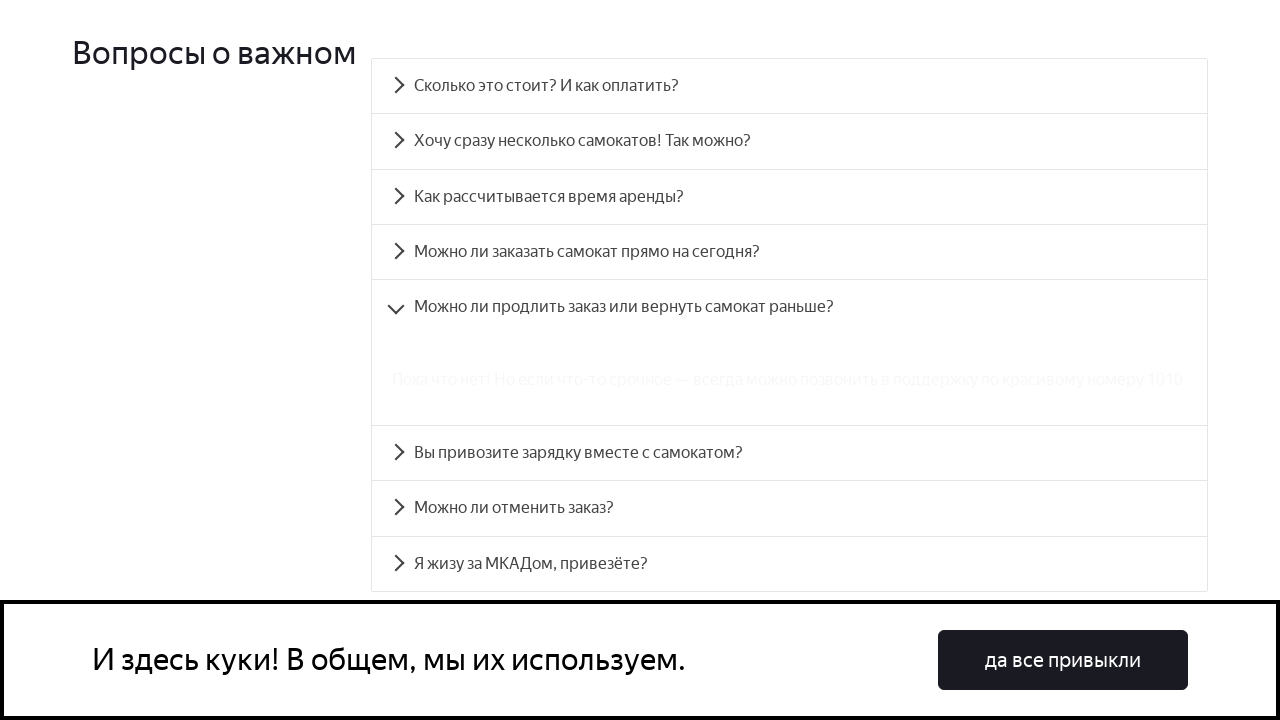

Answer panel 4 is now visible
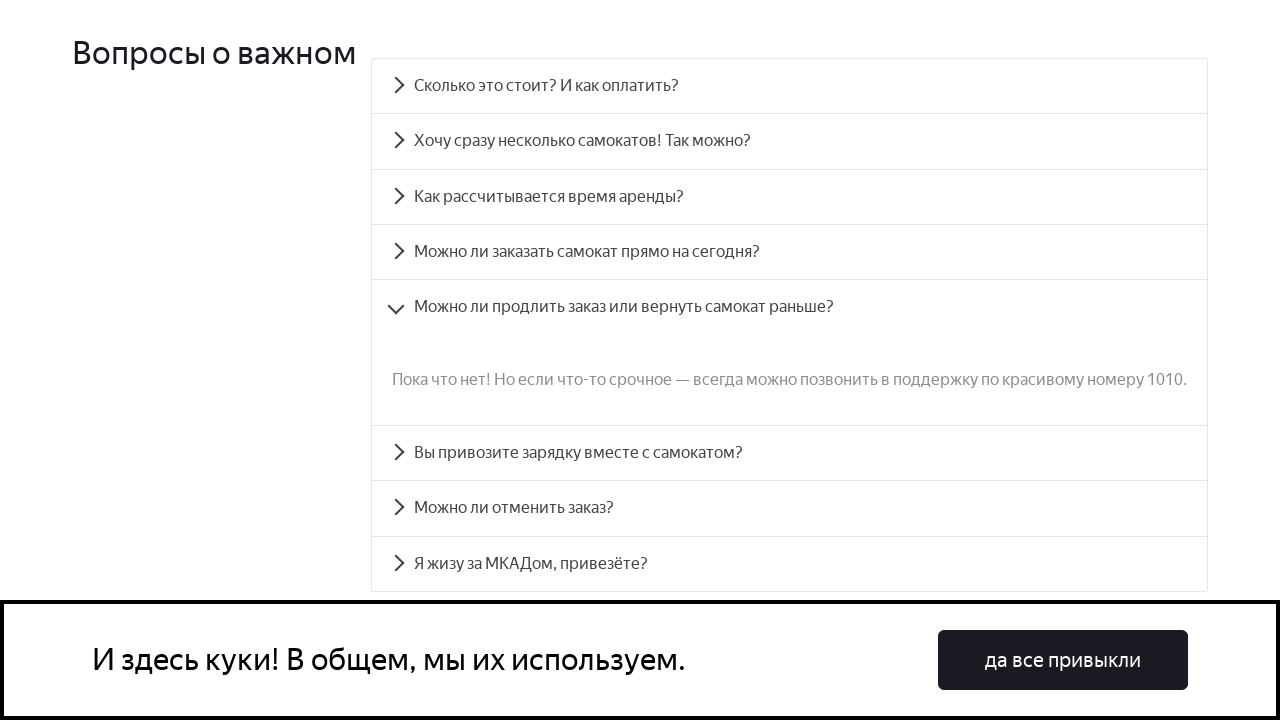

Verified answer text for question 4 is not empty
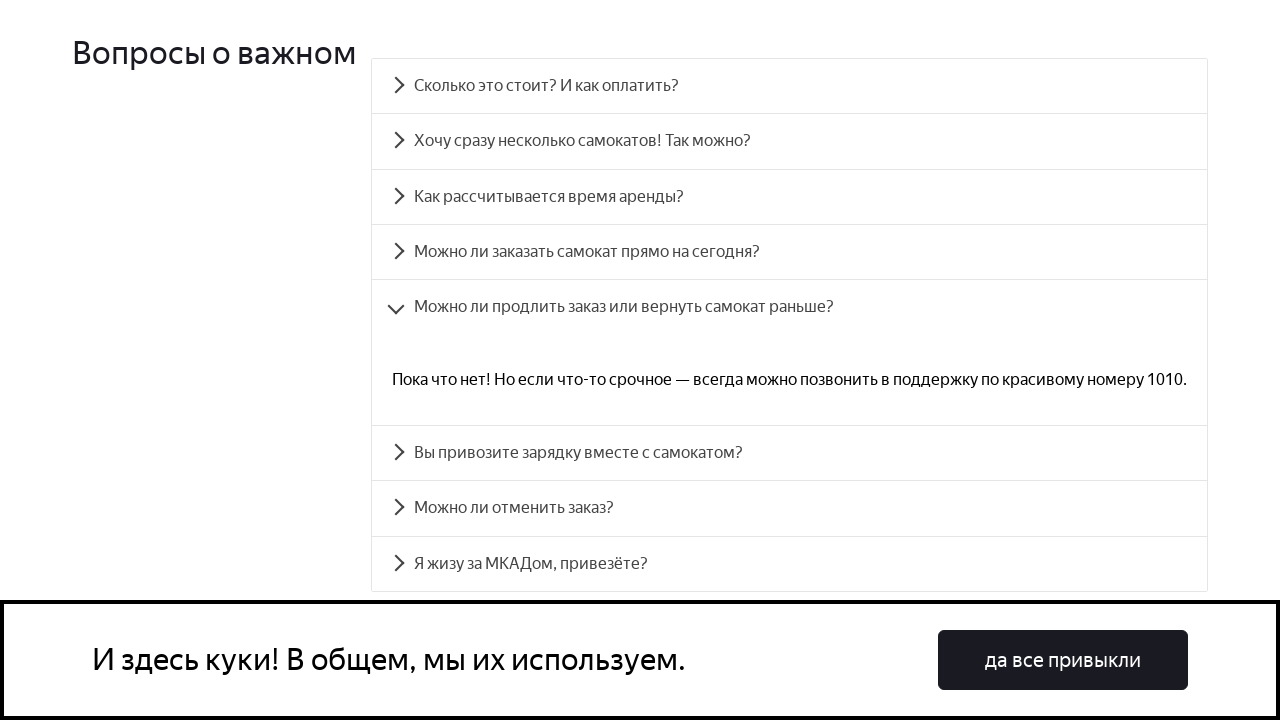

Scrolled accordion question 5 into view
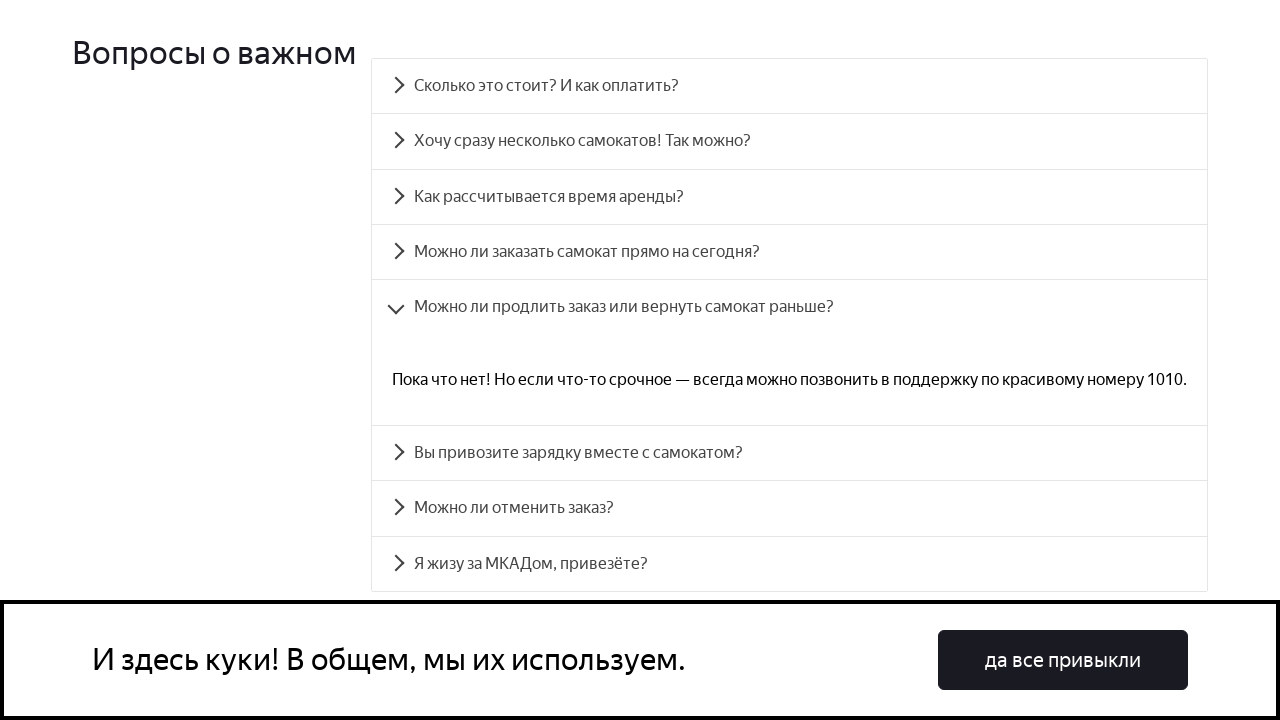

Clicked on accordion question 5 to expand at (790, 453) on #accordion__heading-5
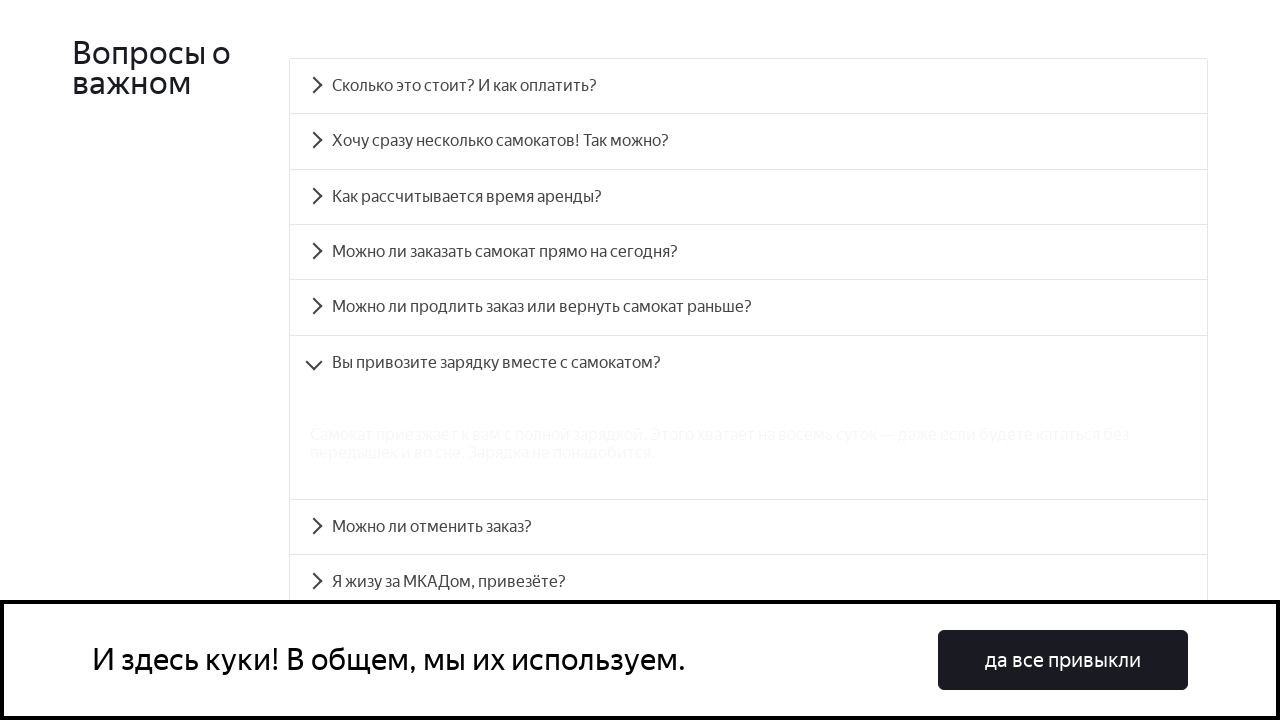

Answer panel 5 is now visible
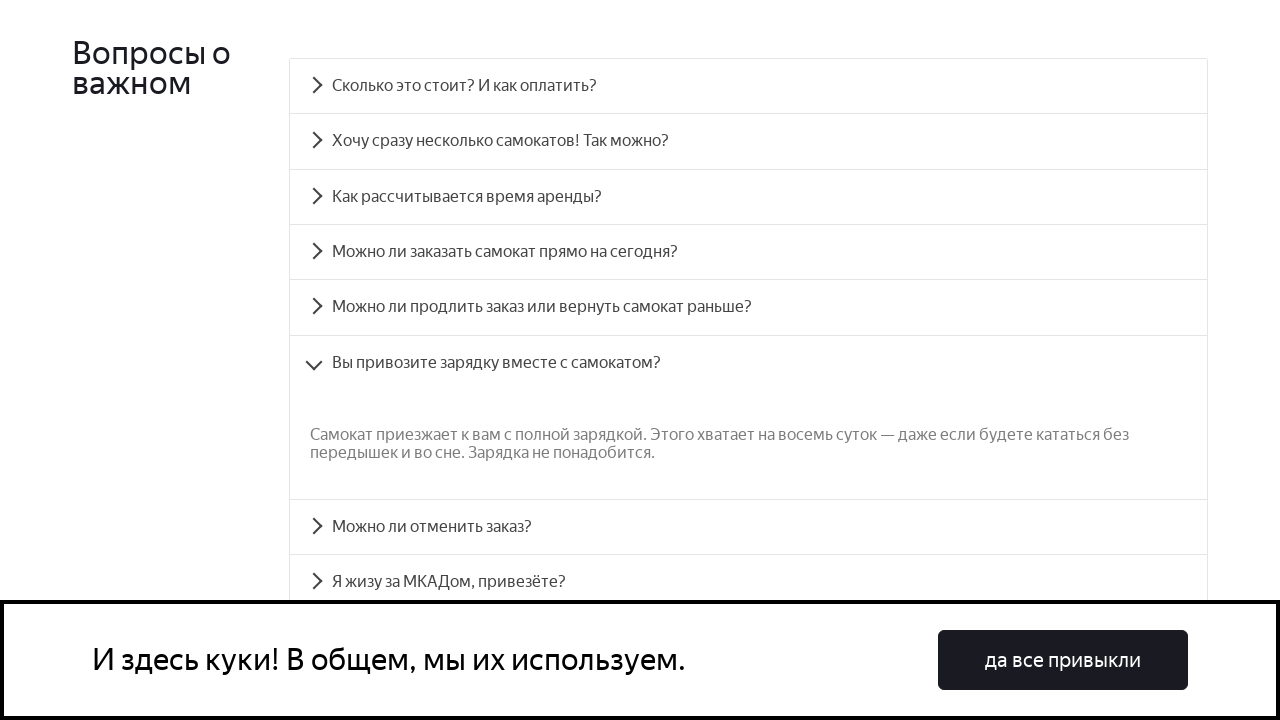

Verified answer text for question 5 is not empty
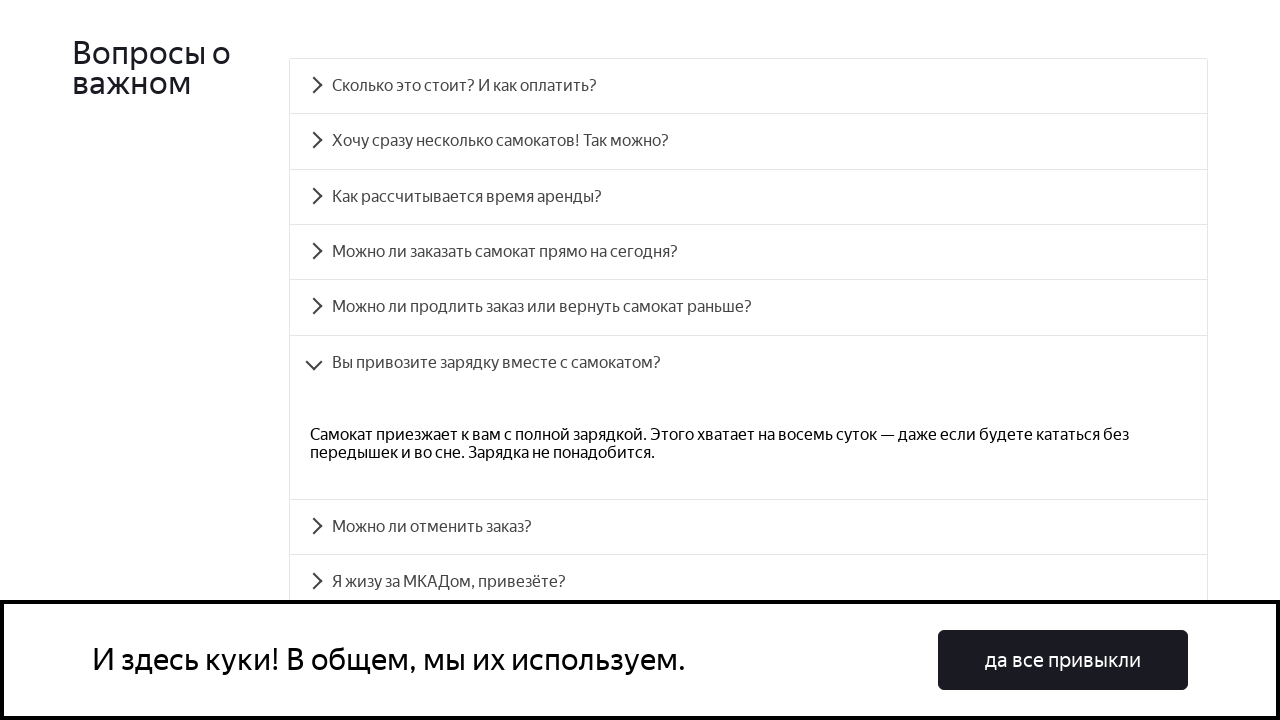

Scrolled accordion question 6 into view
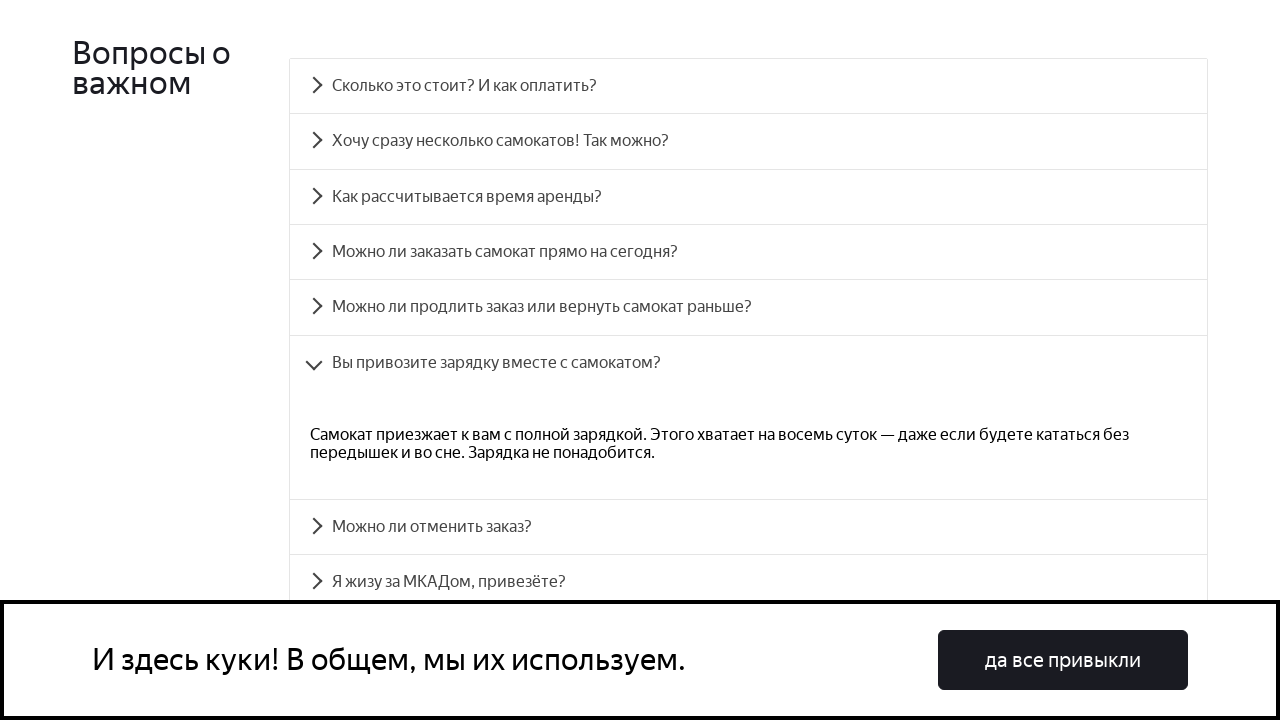

Clicked on accordion question 6 to expand at (748, 527) on #accordion__heading-6
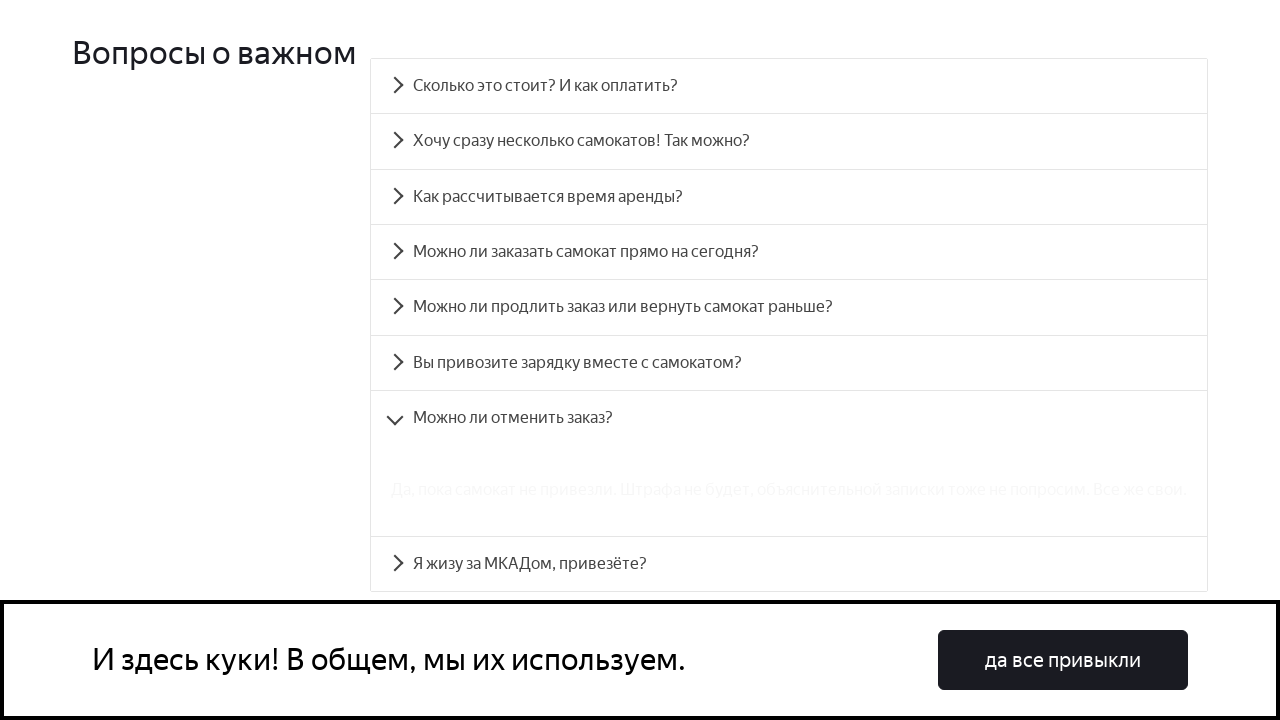

Answer panel 6 is now visible
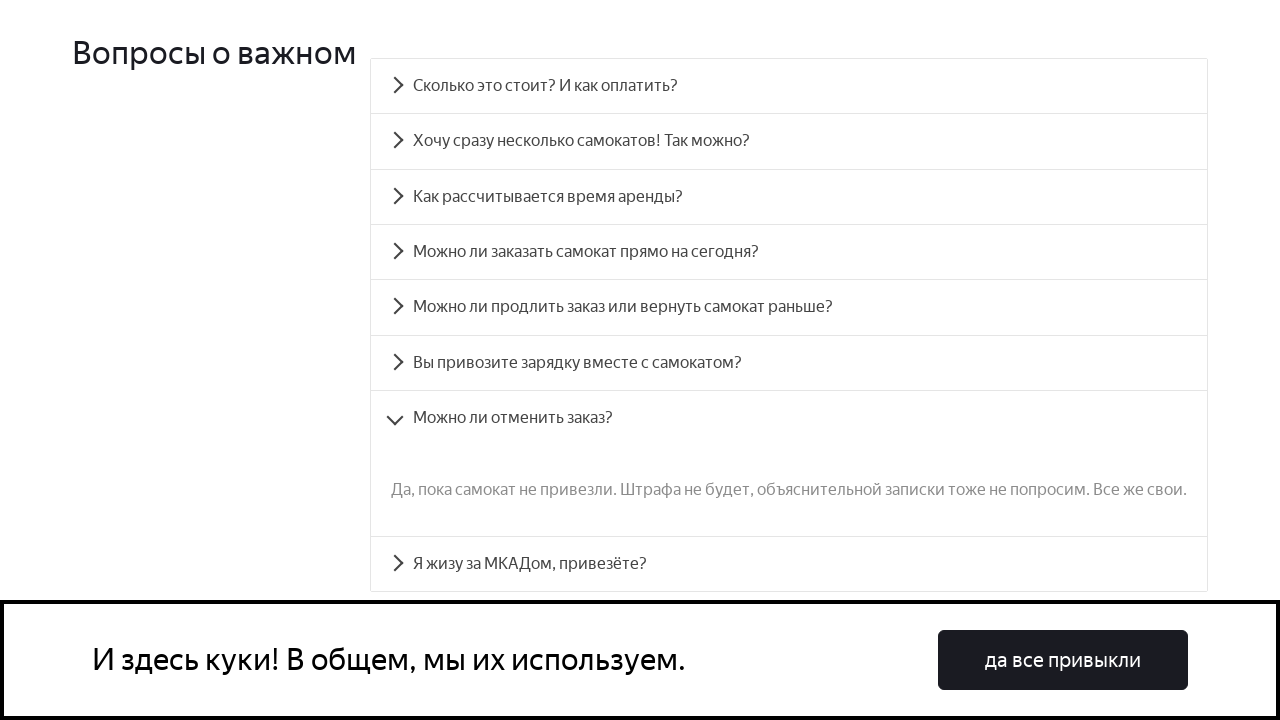

Verified answer text for question 6 is not empty
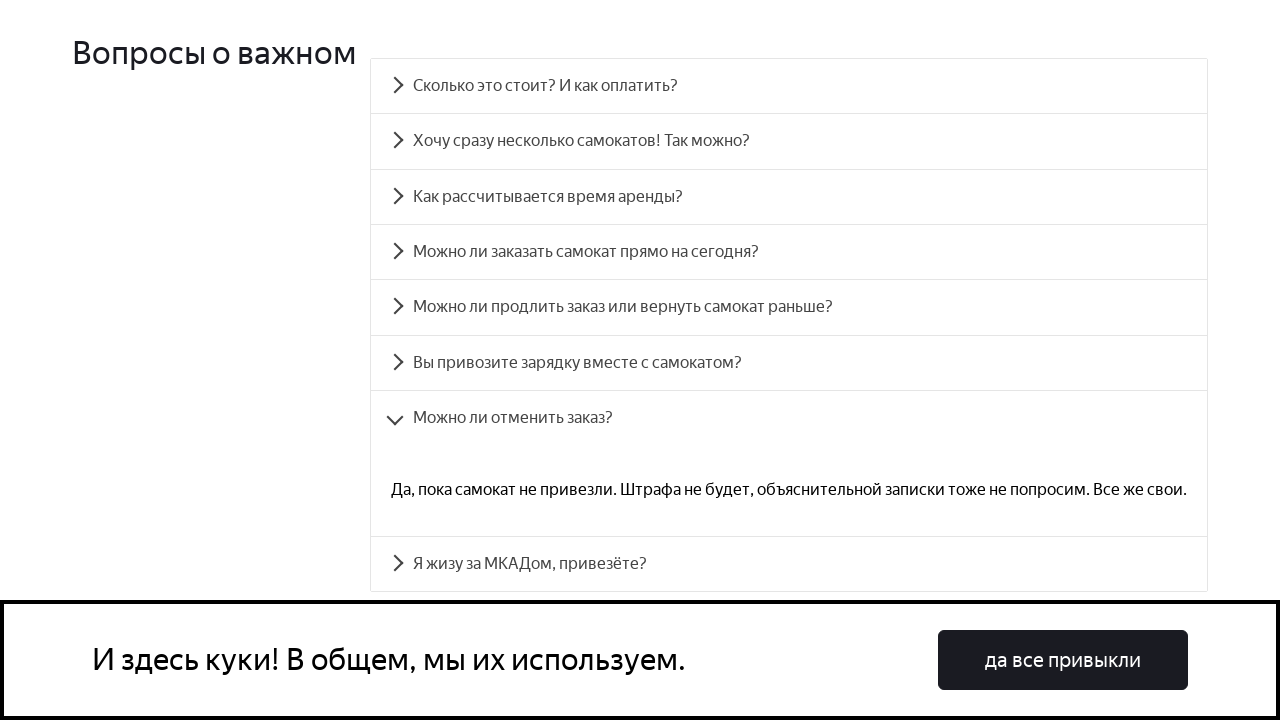

Scrolled accordion question 7 into view
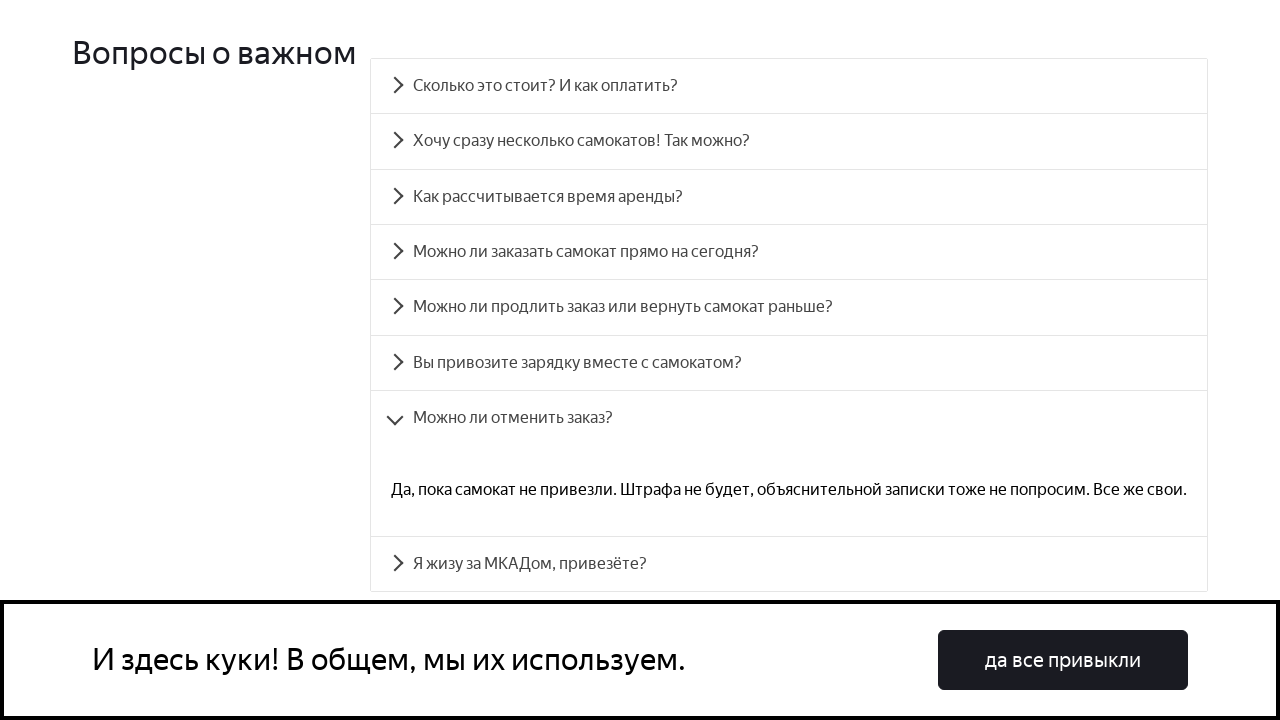

Clicked on accordion question 7 to expand at (789, 564) on #accordion__heading-7
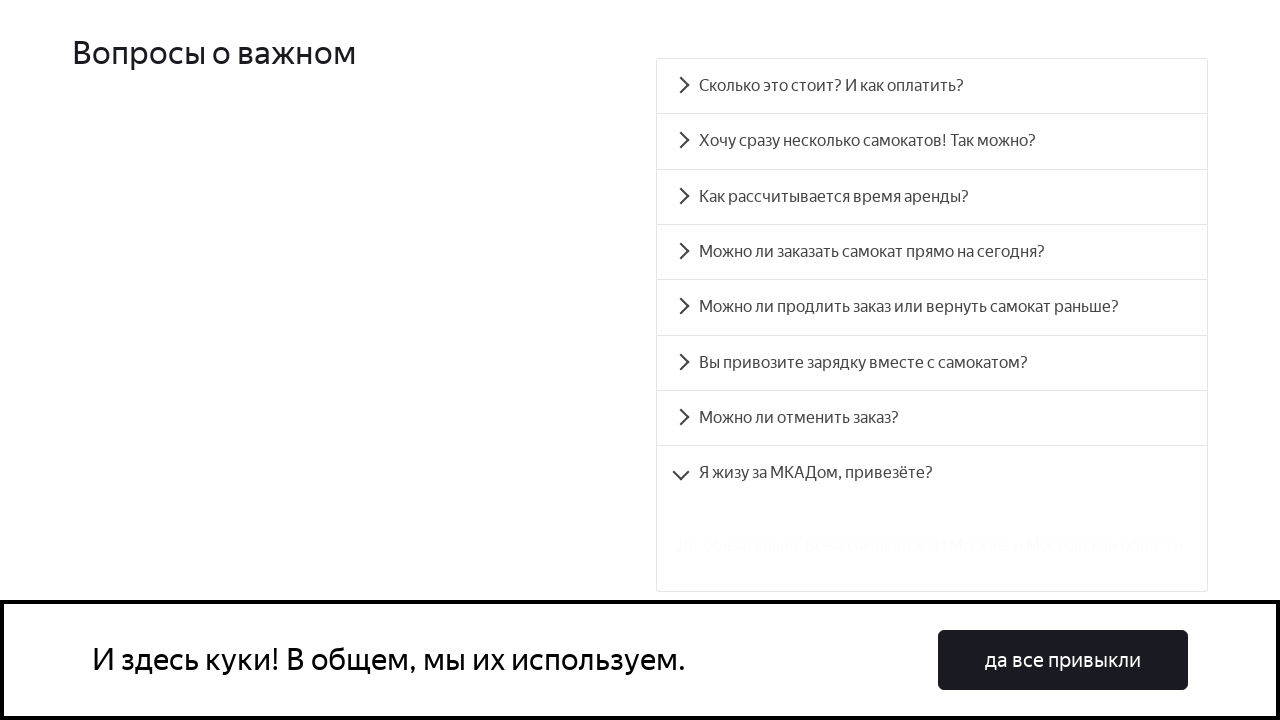

Answer panel 7 is now visible
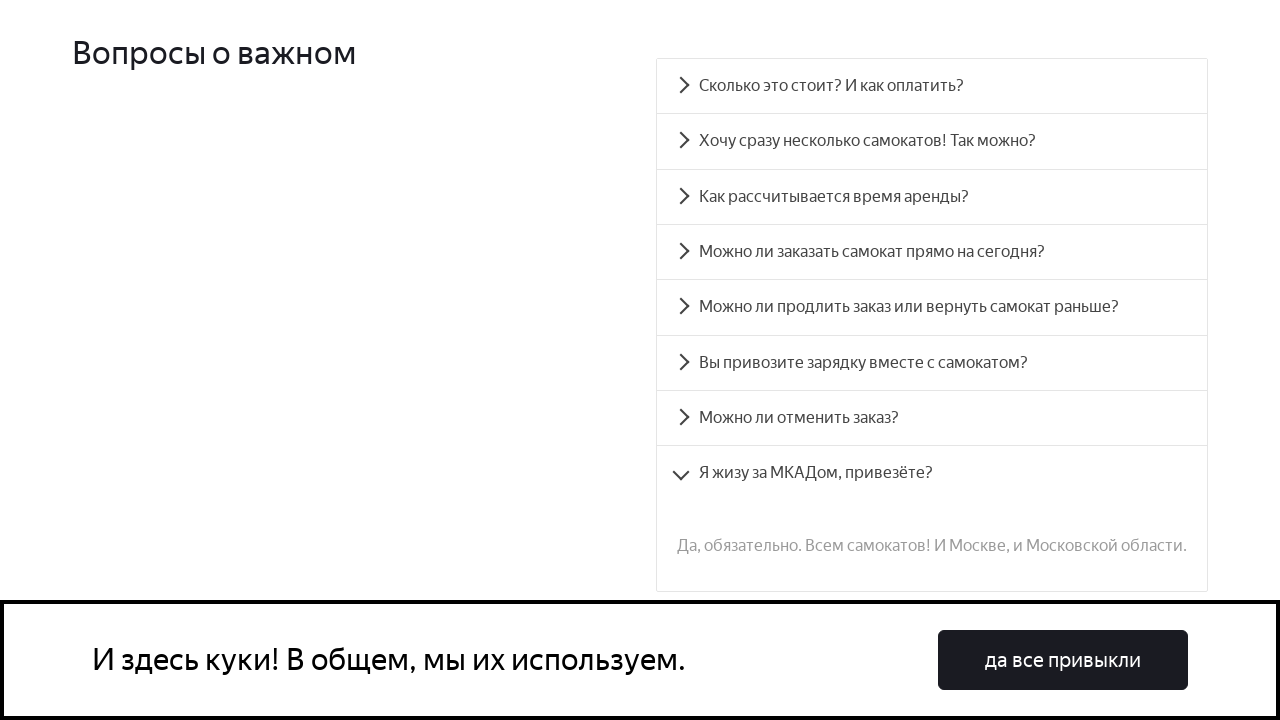

Verified answer text for question 7 is not empty
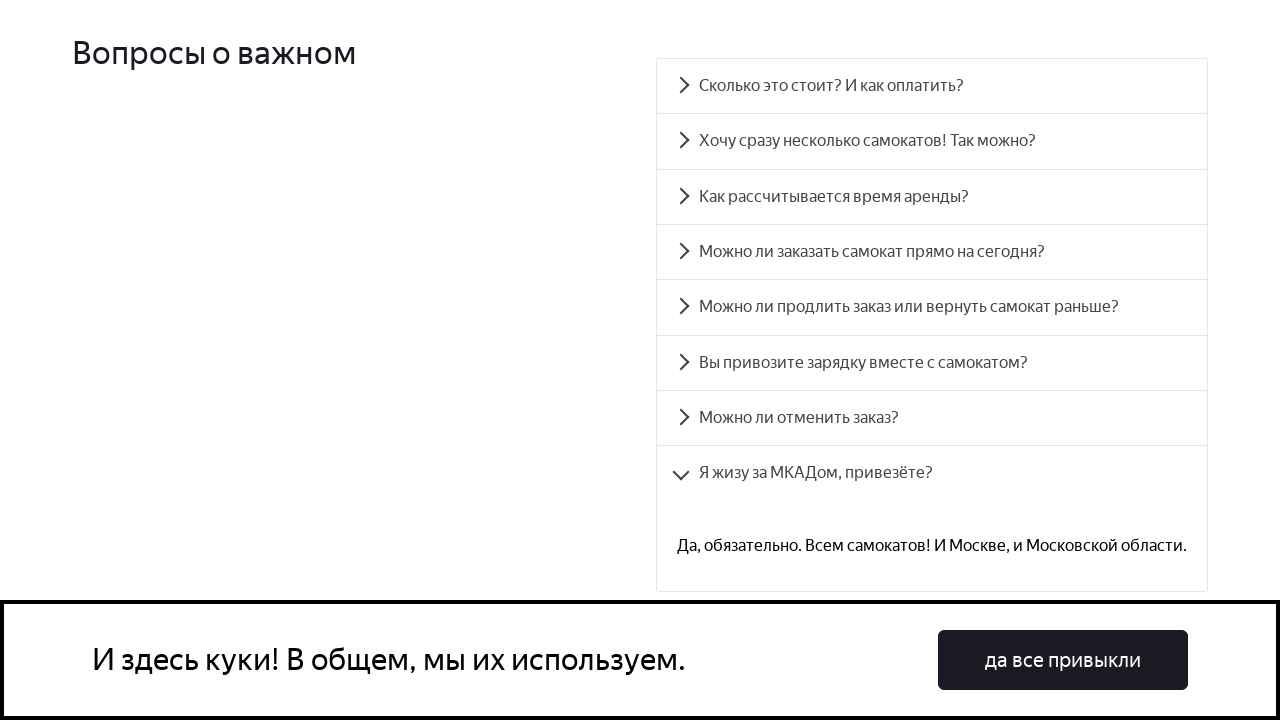

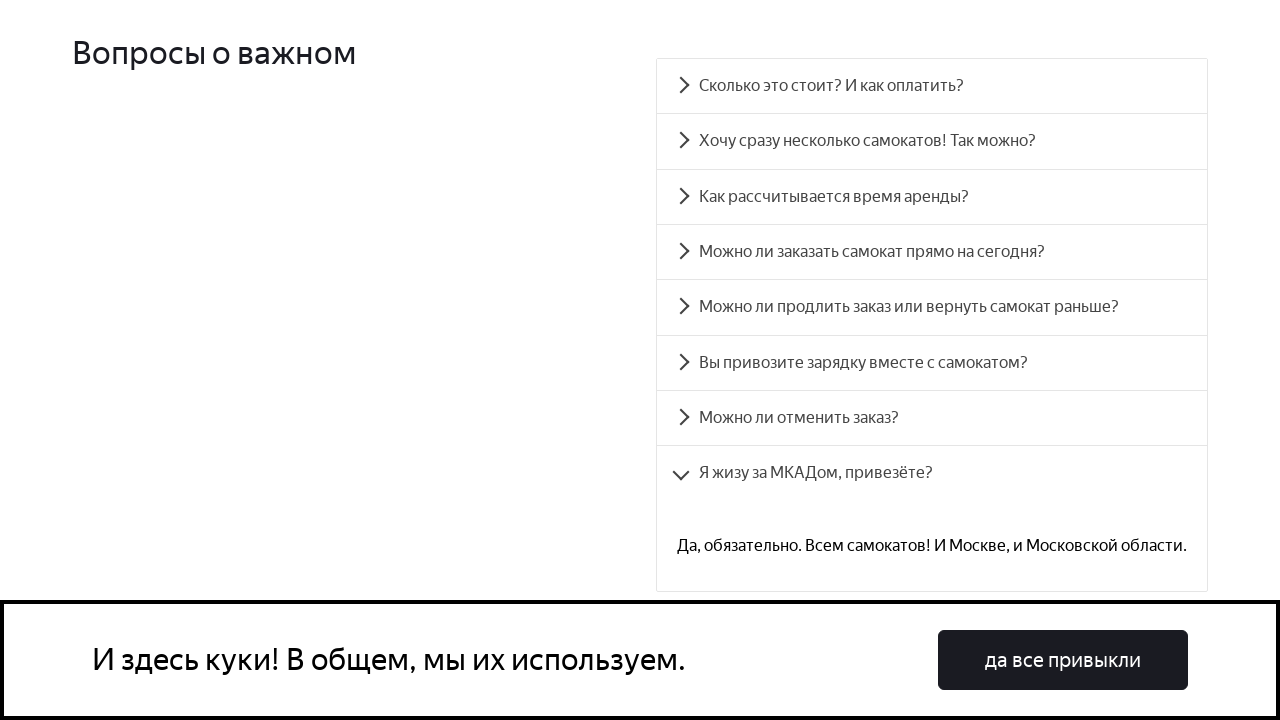